Tests interaction with Shadow DOM elements by locating and filling a text field inside an open shadow root

Starting URL: https://letcode.in/shadow

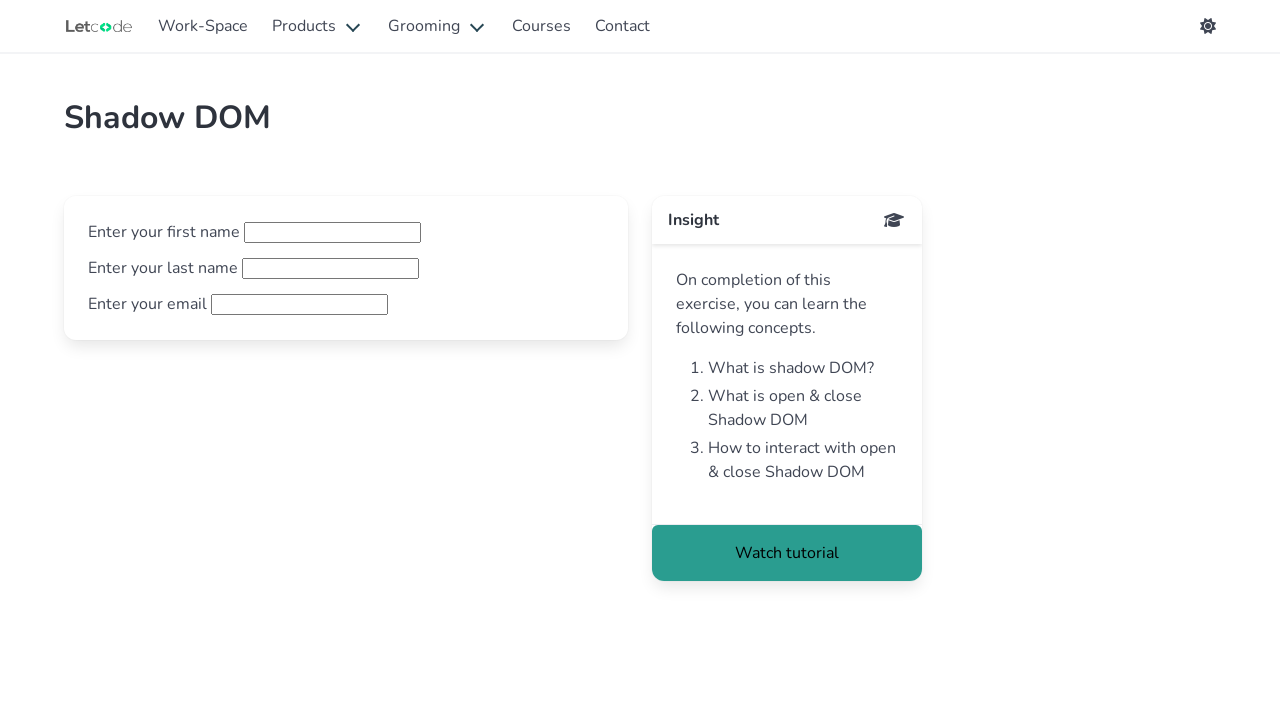

Located shadow host element with id 'open-shadow'
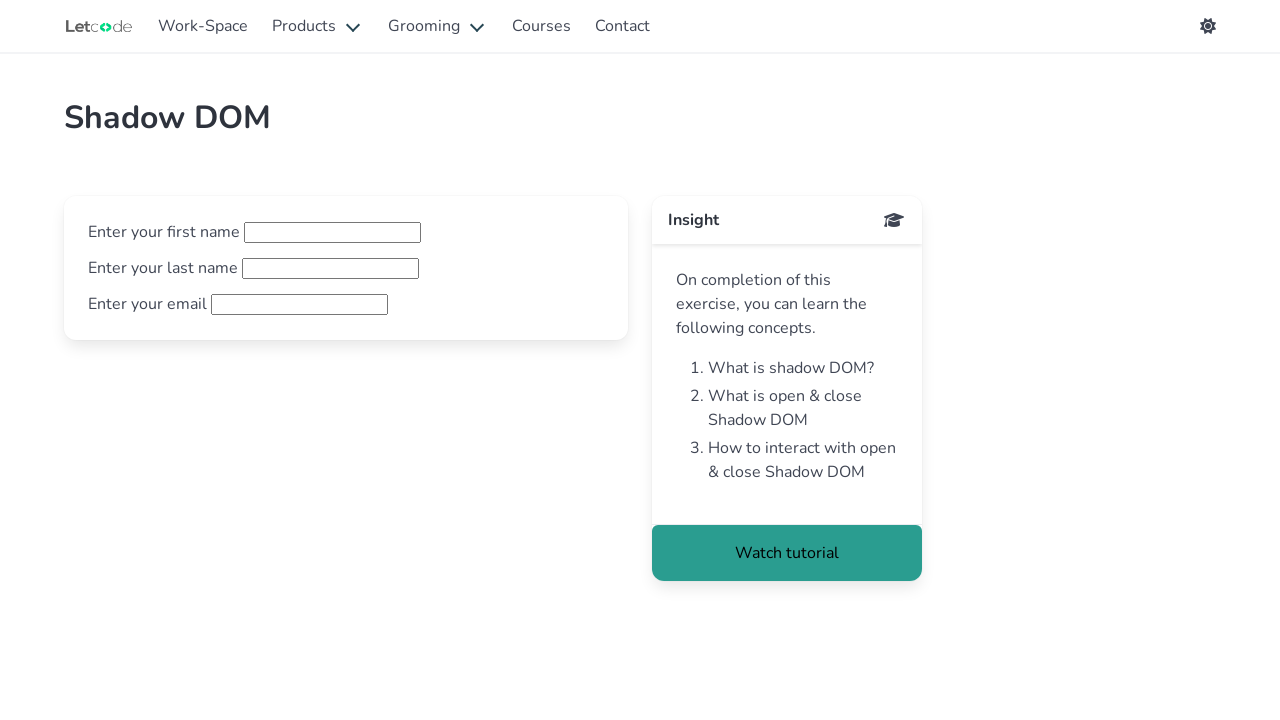

Filled text field inside shadow root with 'Saijyothi' on #open-shadow >> #fname
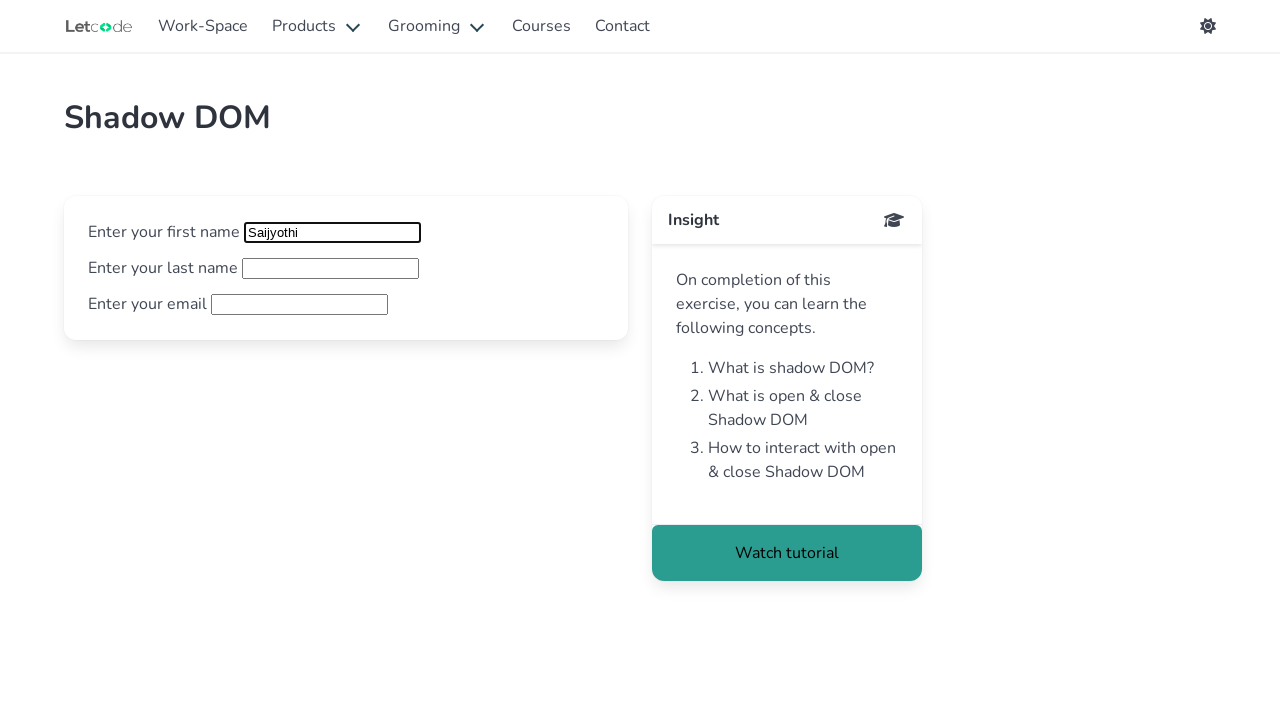

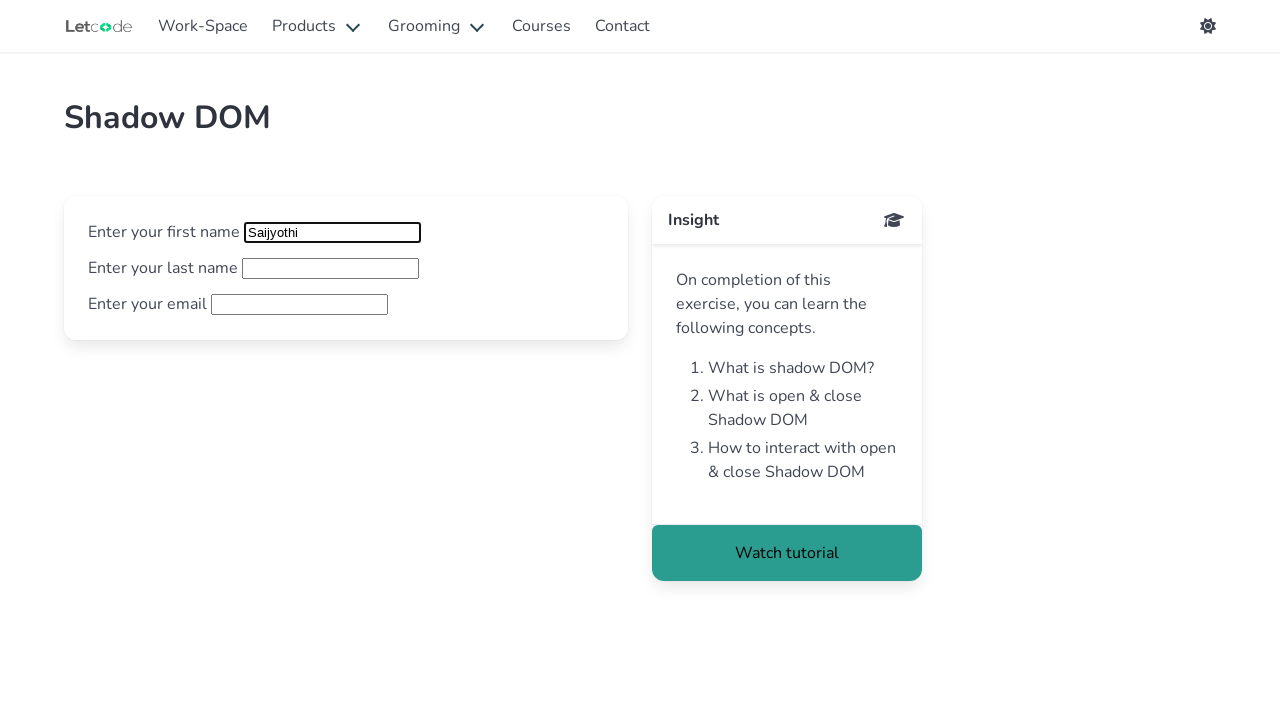